Tests JavaScript execution capabilities by getting page title, filling a name field, and scrolling to the bottom of the page

Starting URL: https://testautomationpractice.blogspot.com/

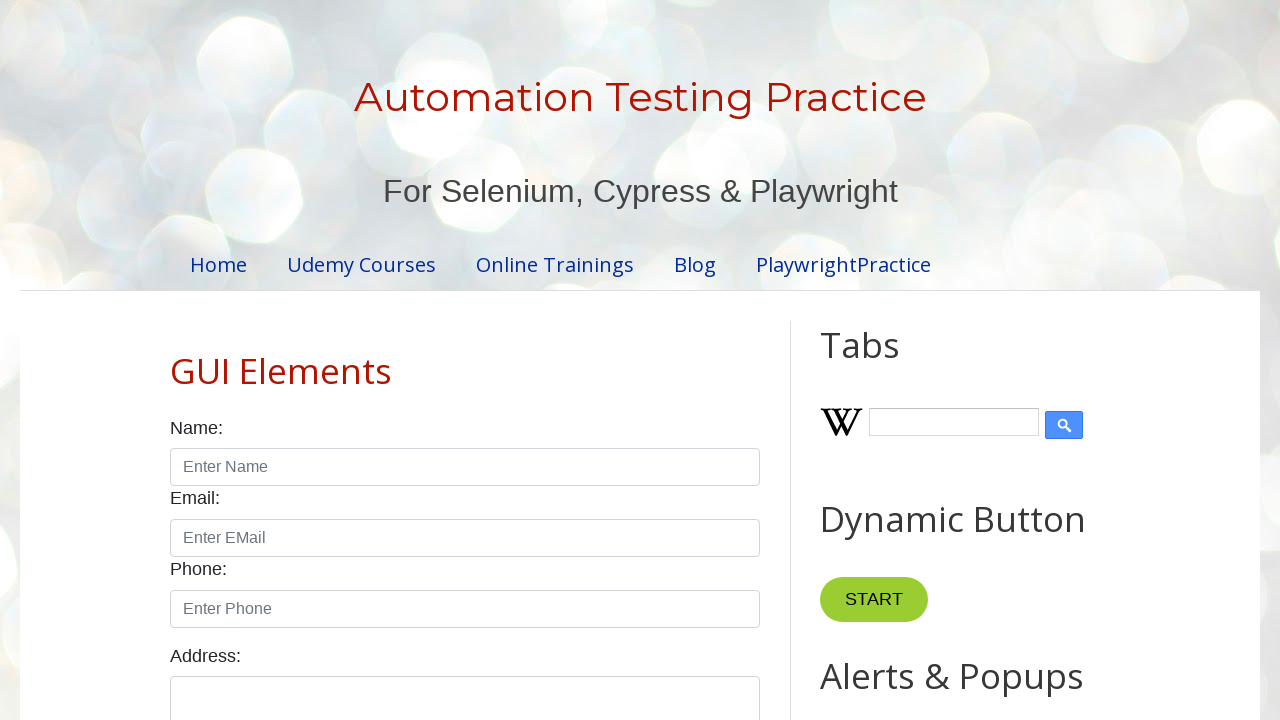

Retrieved page title using JavaScript evaluation
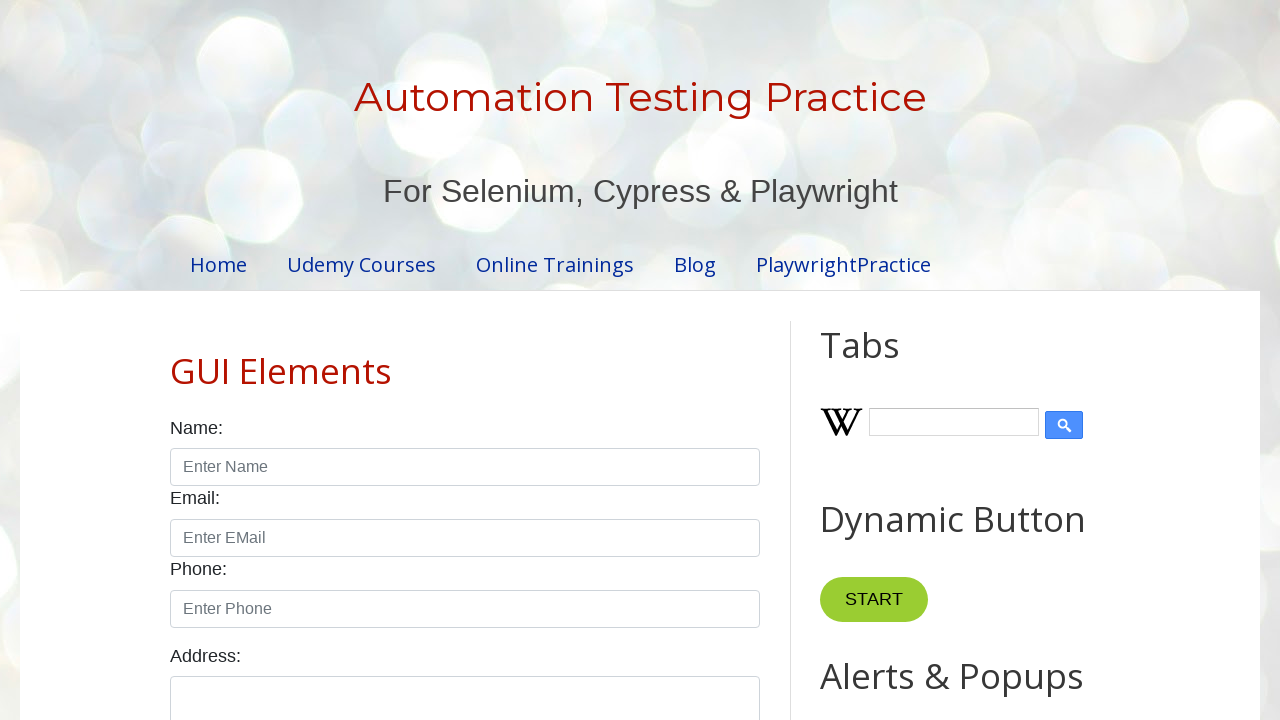

Filled name field with 'Testuser' on #name
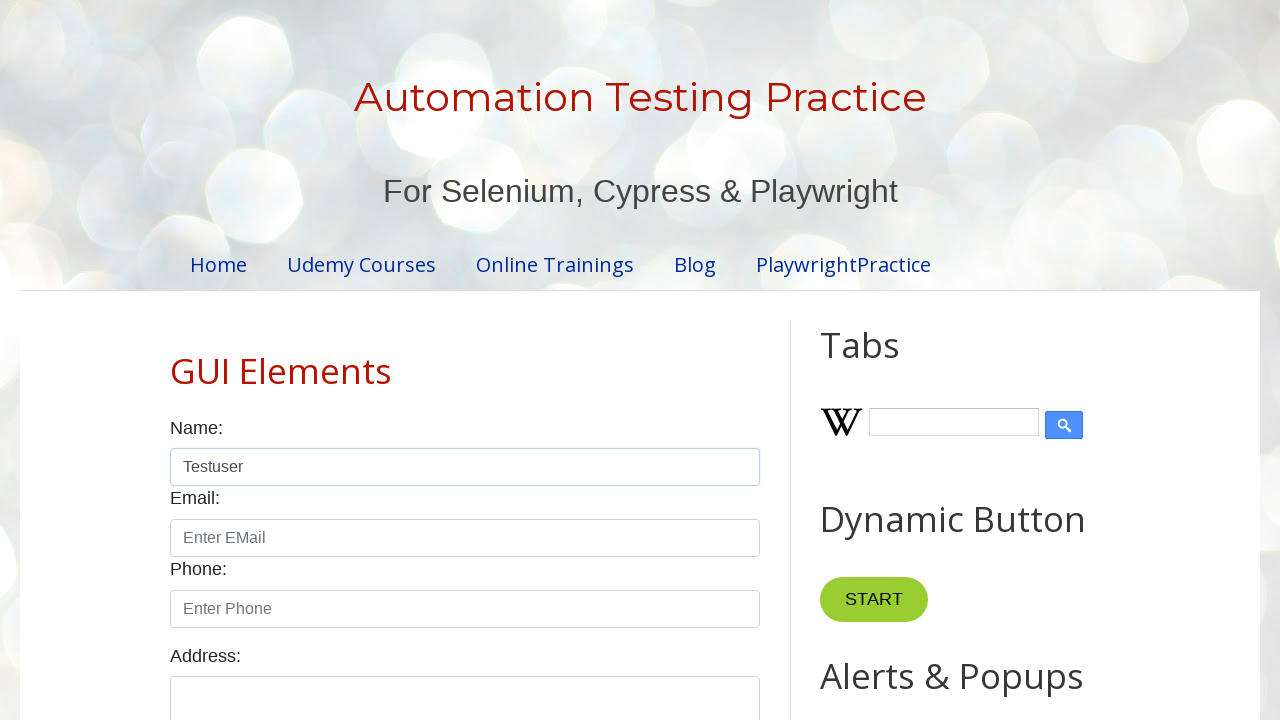

Scrolled to bottom of page
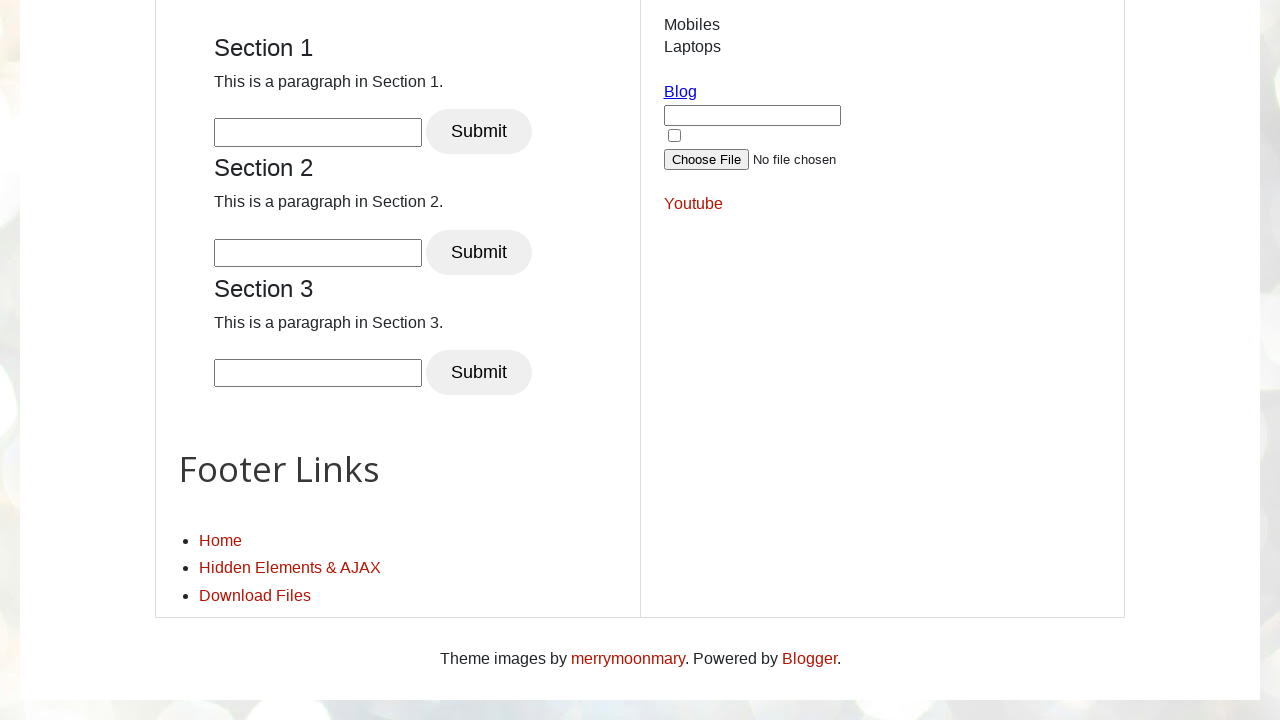

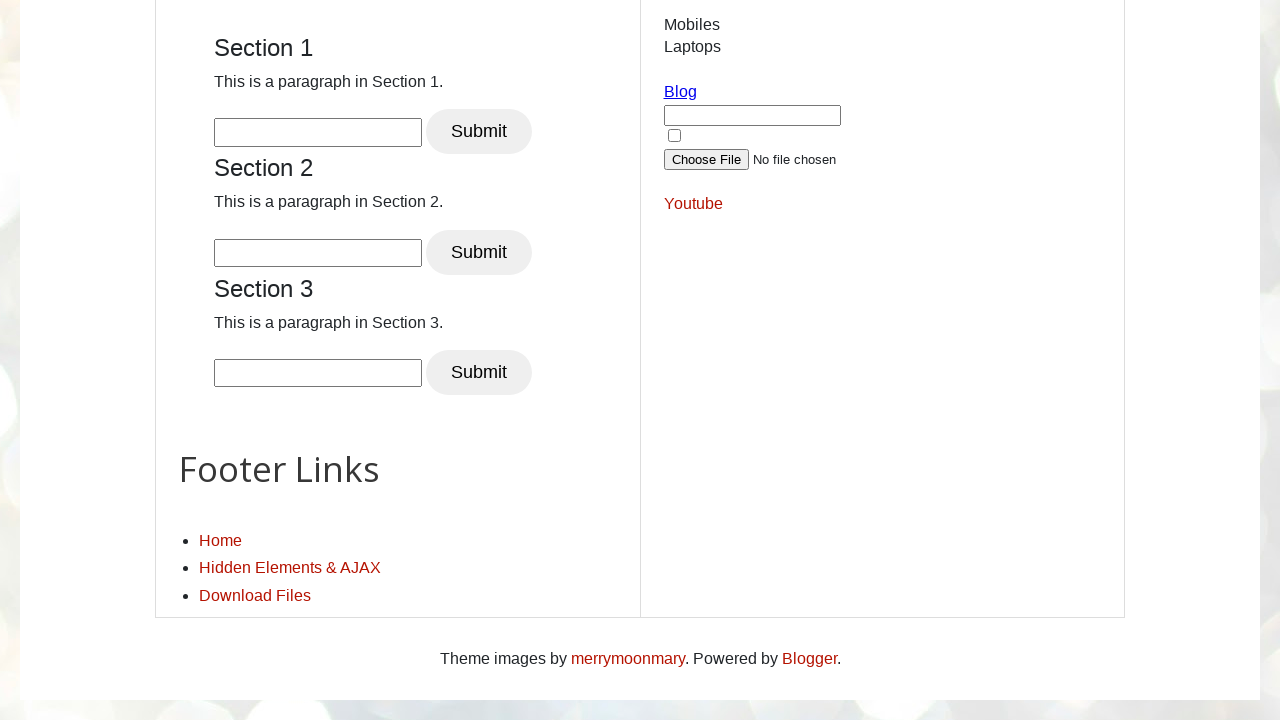